Tests broken links and images functionality by navigating to a page with broken elements and verifying the broken image element exists

Starting URL: https://demoqa.com/broken

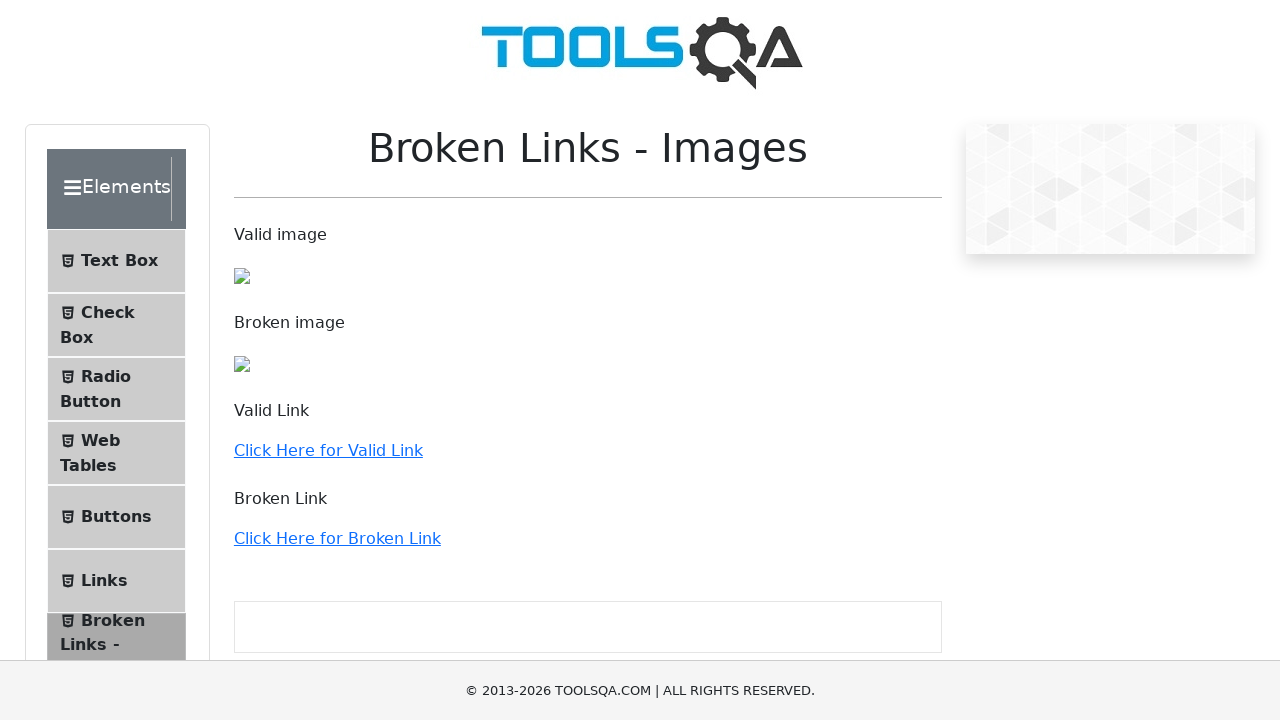

Navigated to https://demoqa.com/broken page
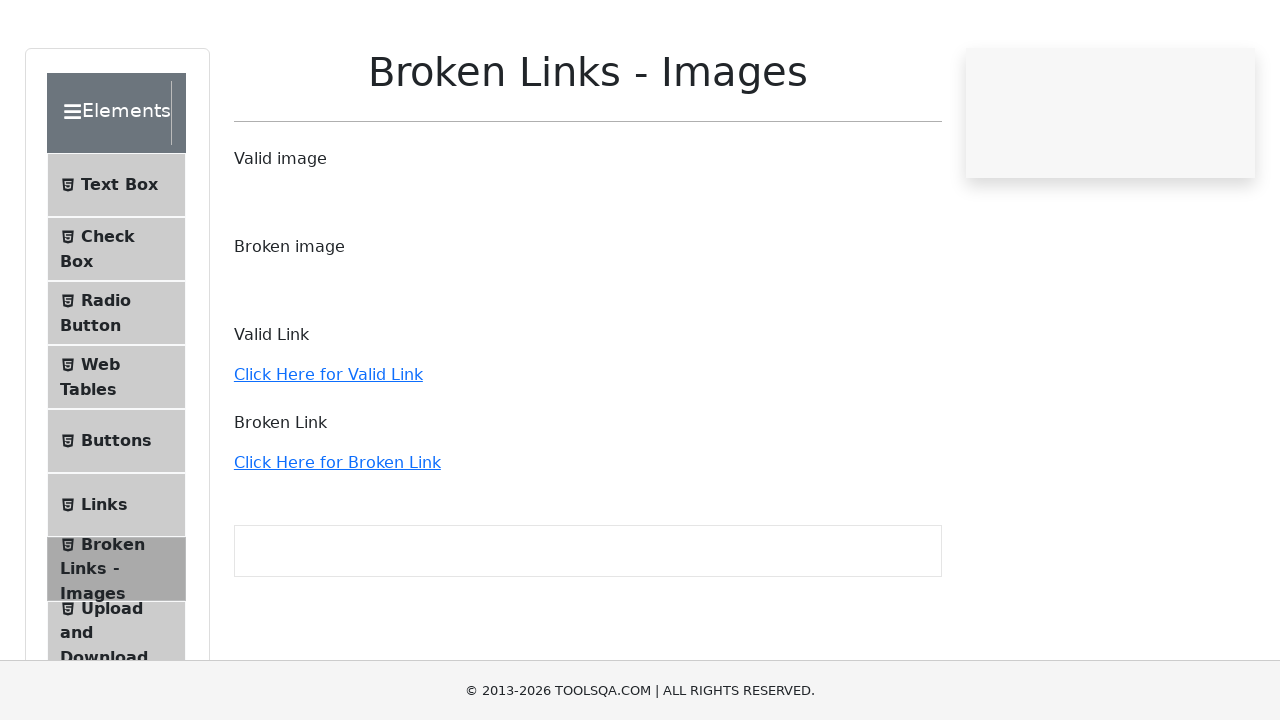

Located the second broken image element using XPath
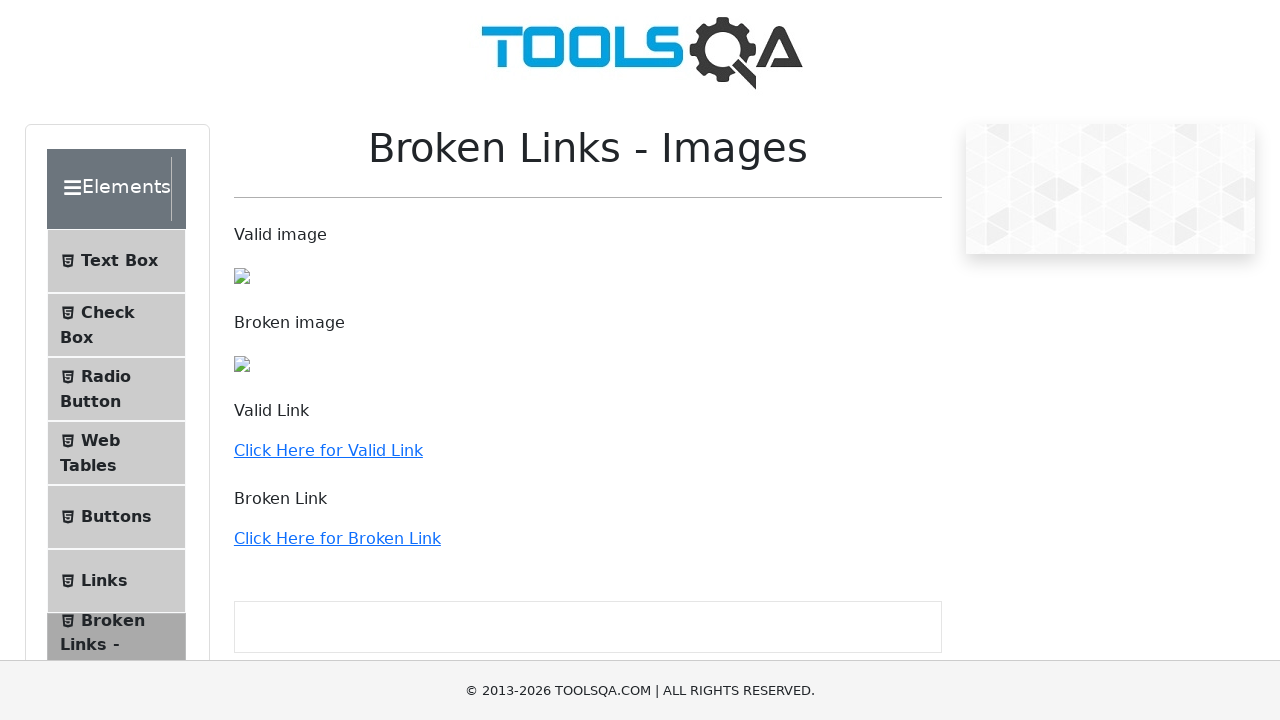

Retrieved src attribute from broken image: /images/Toolsqa_1.jpg
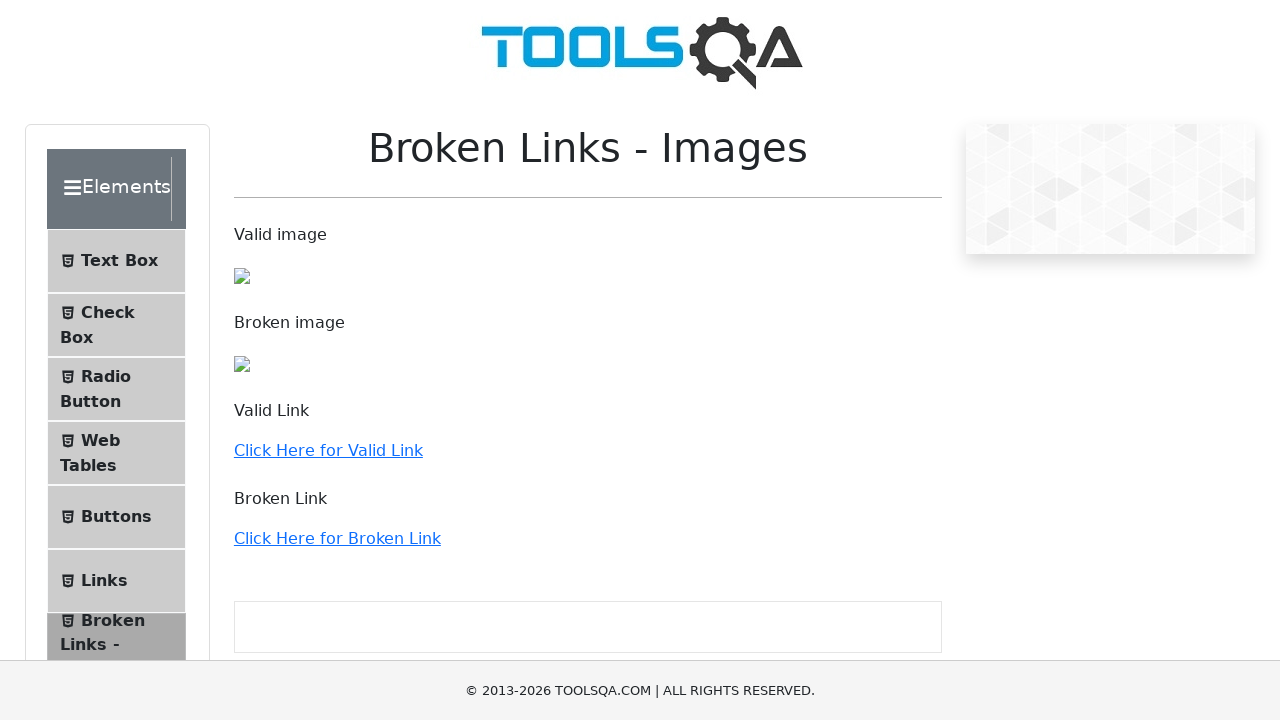

Verified the broken image element exists on page
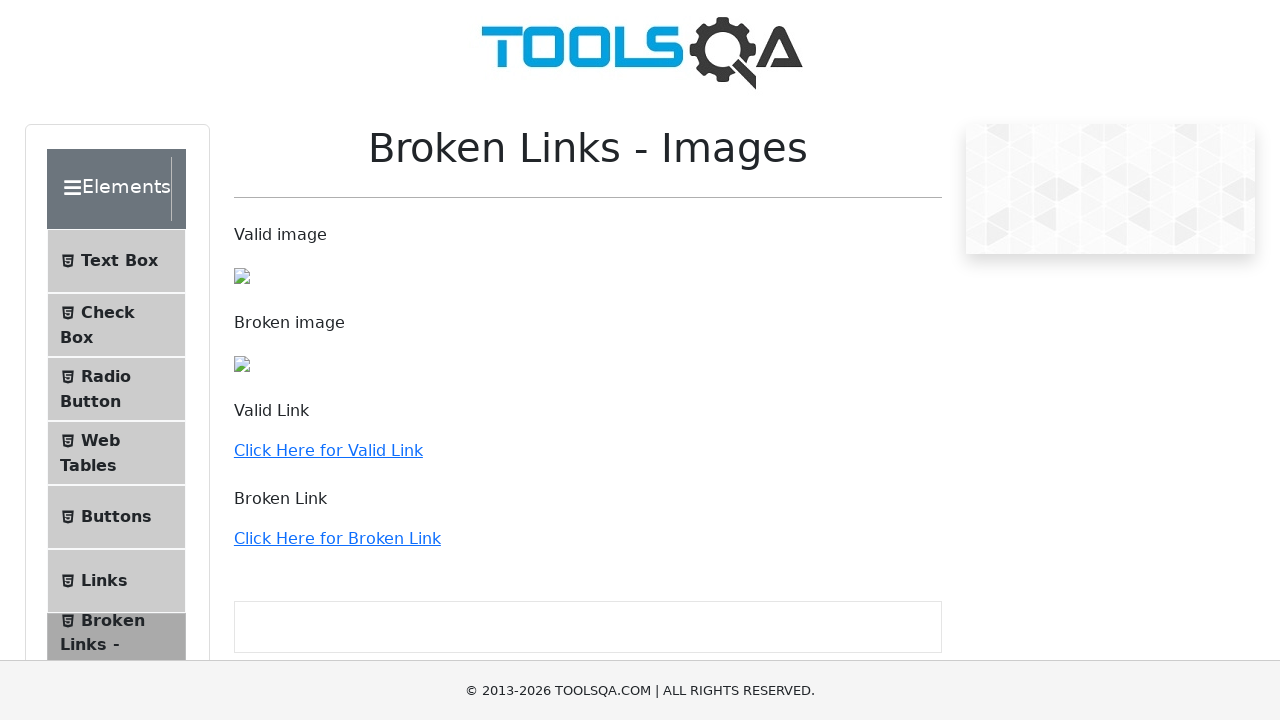

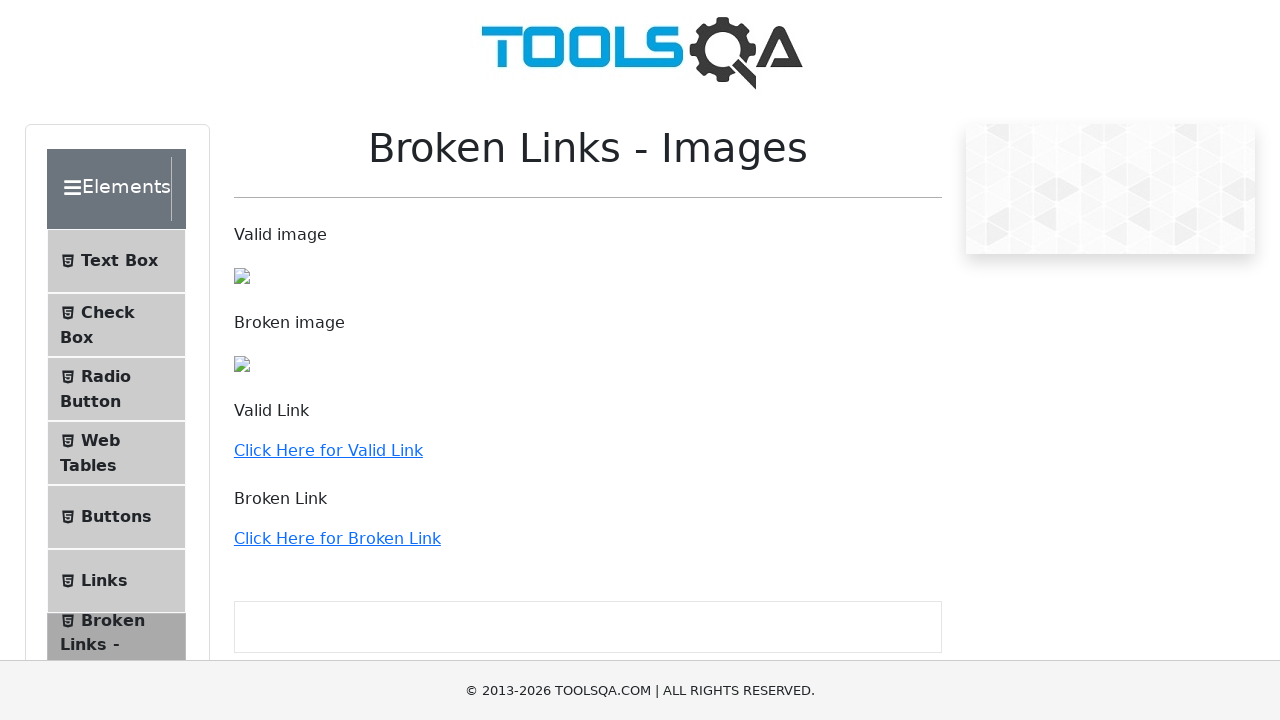